Navigates to Python.org, scrolls to and clicks on the Talks link in the community section, then verifies podcast description is displayed

Starting URL: https://www.python.org/

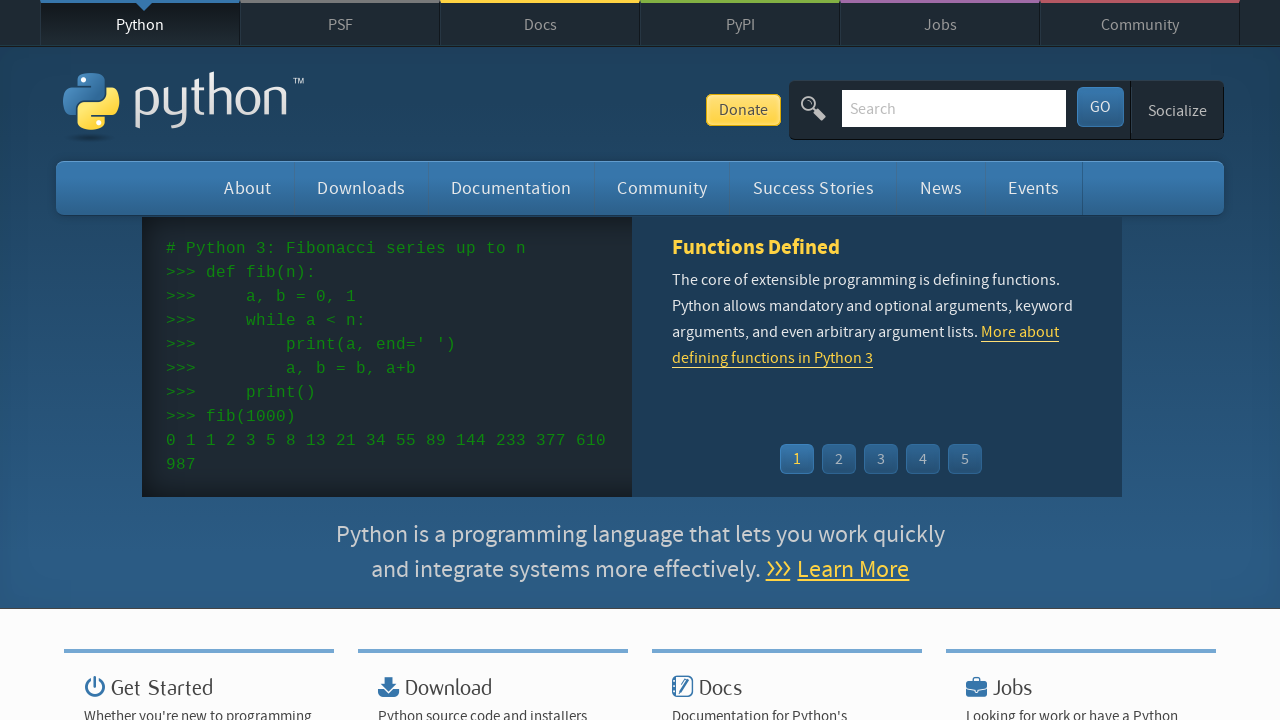

Located and scrolled to Talks link in community section
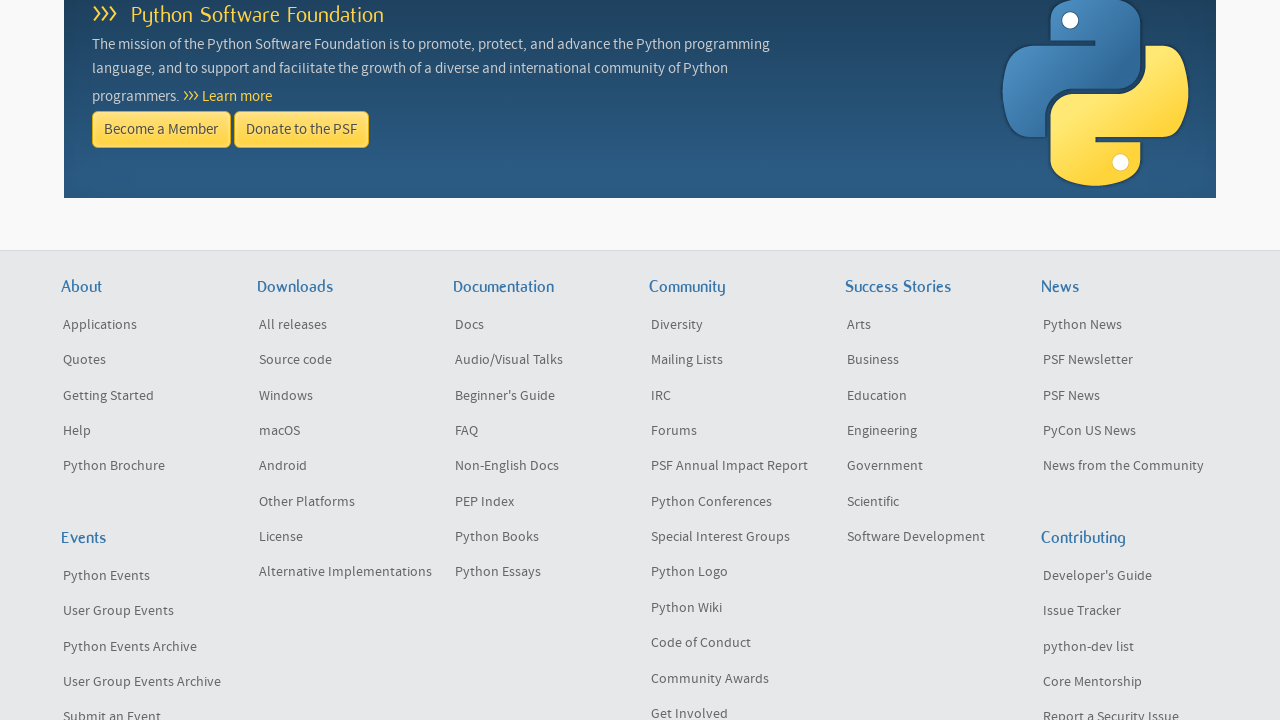

Clicked on Talks link at (542, 360) on #container > li:nth-child(3) > ul > li:nth-child(2) > a
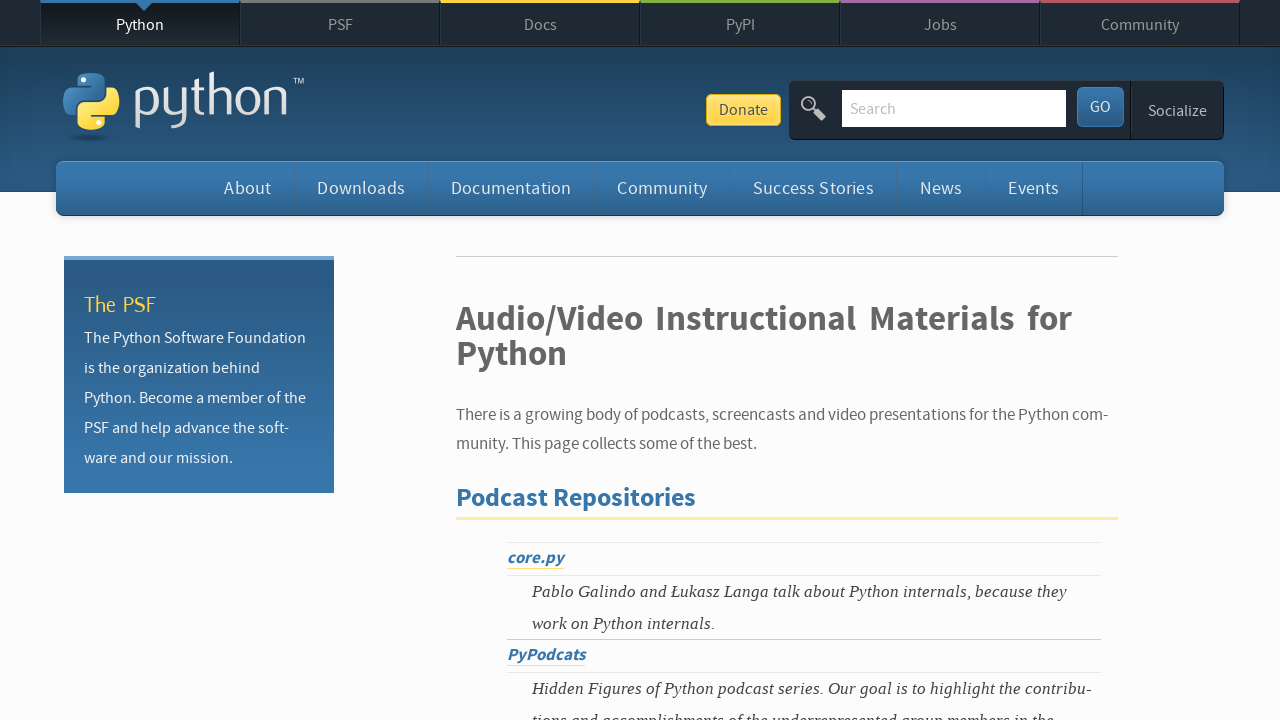

Verified podcast description is displayed
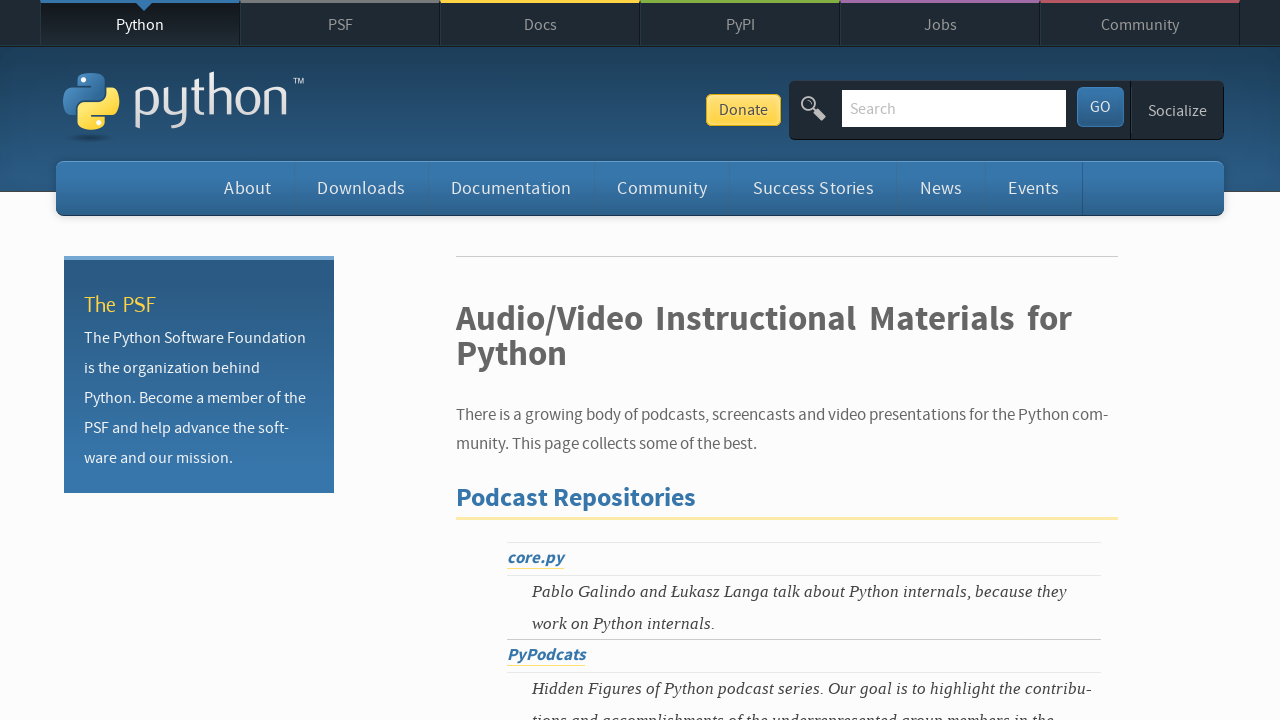

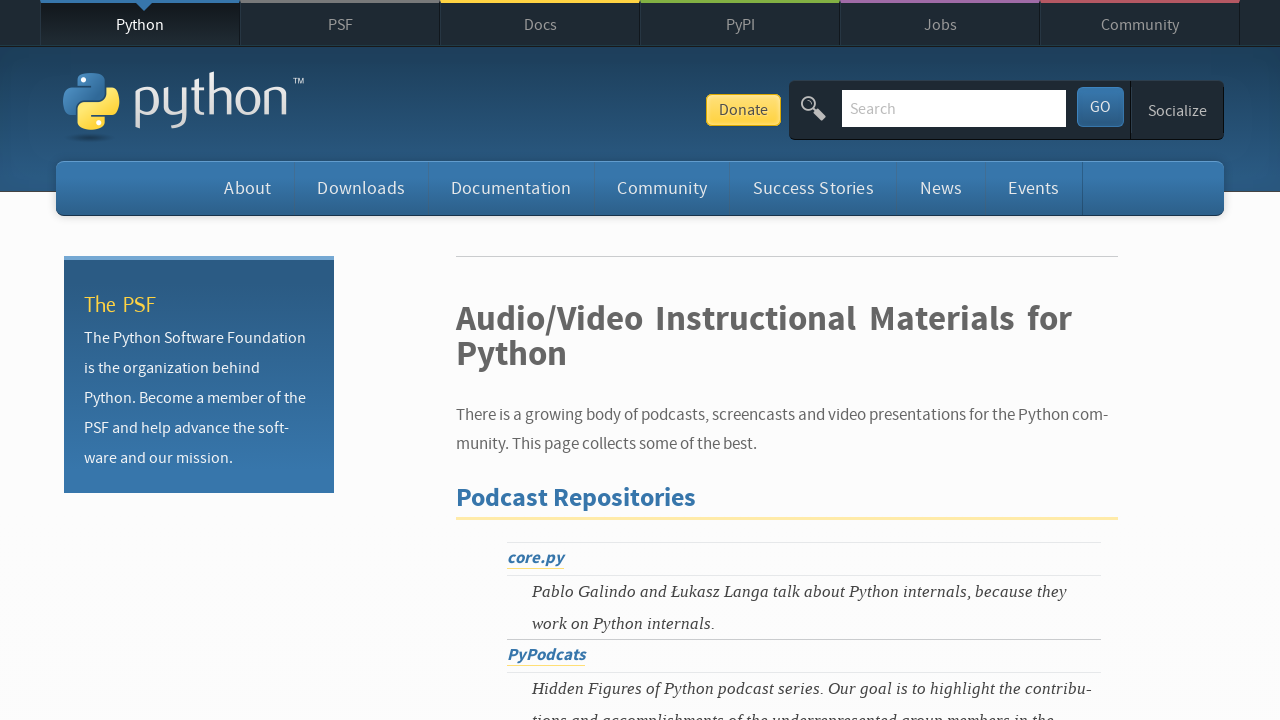